Tests registration form with various invalid phone number formats to verify phone validation rules

Starting URL: https://alada.vn/tai-khoan/dang-ky.html

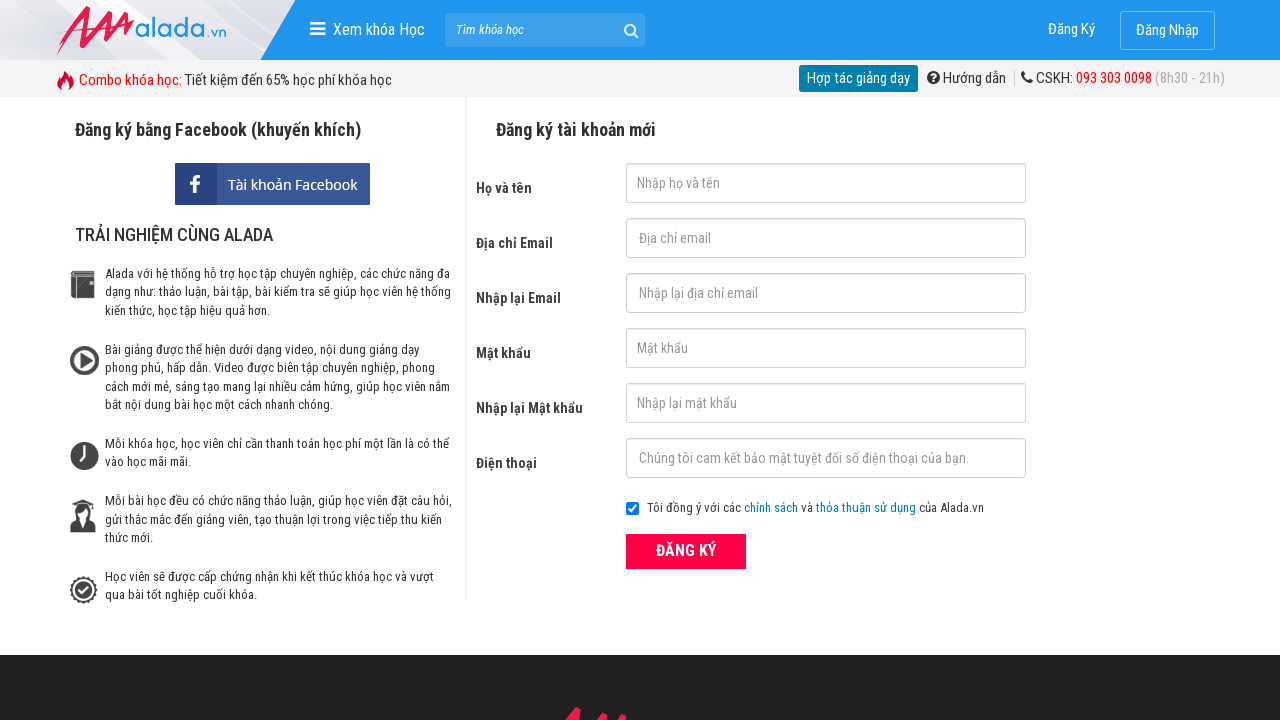

Filled first name field with 'John Kennedy' on #txtFirstname
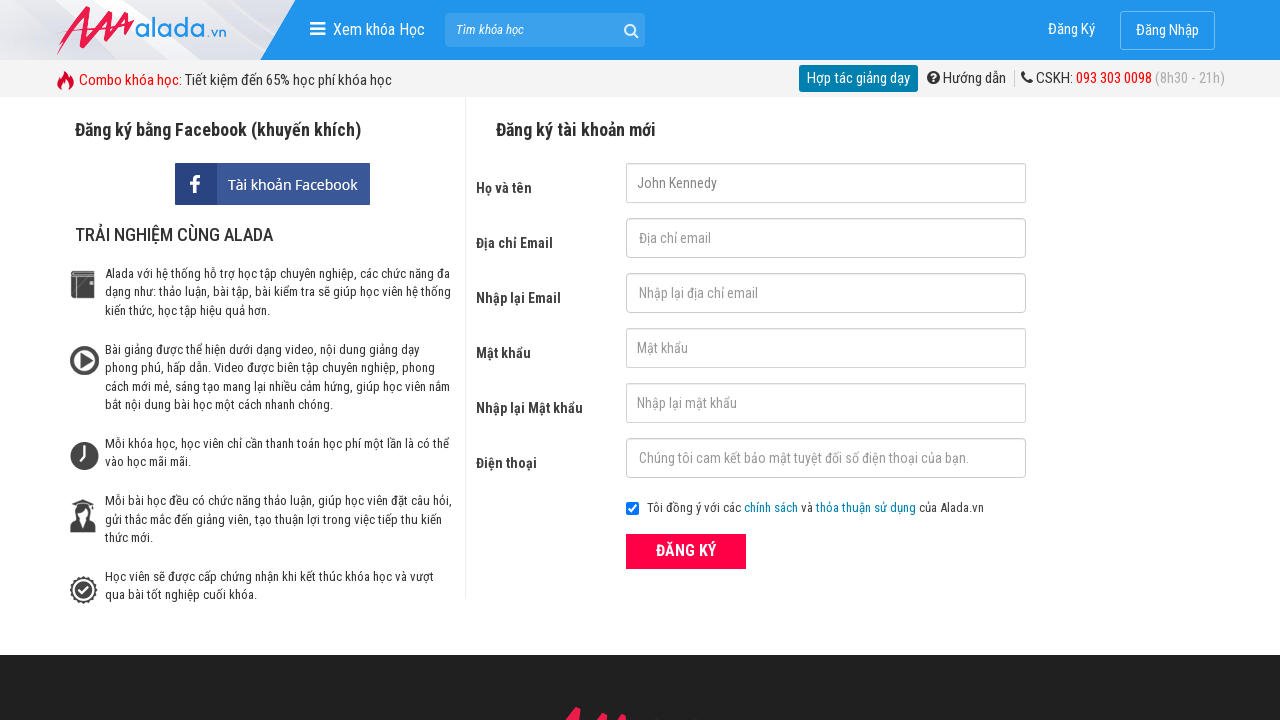

Filled email field with 'john@gmail.com' on #txtEmail
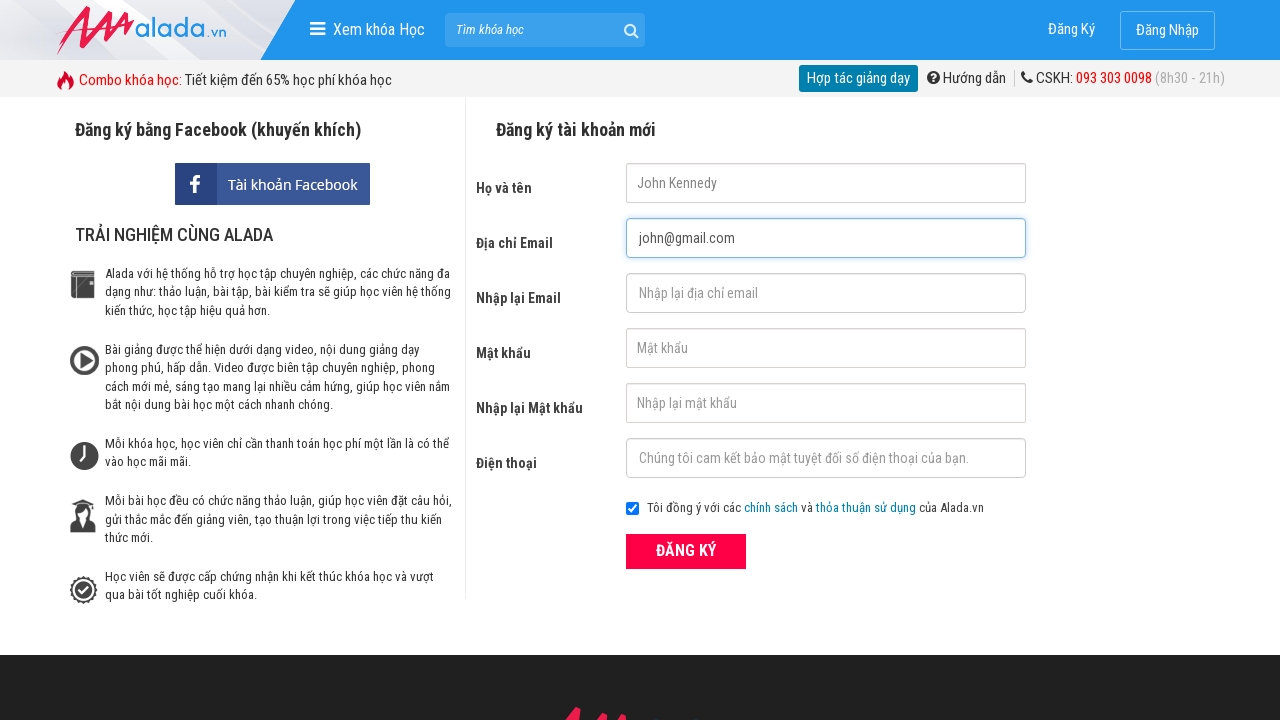

Filled email confirmation field with 'john@gmail.com' on #txtCEmail
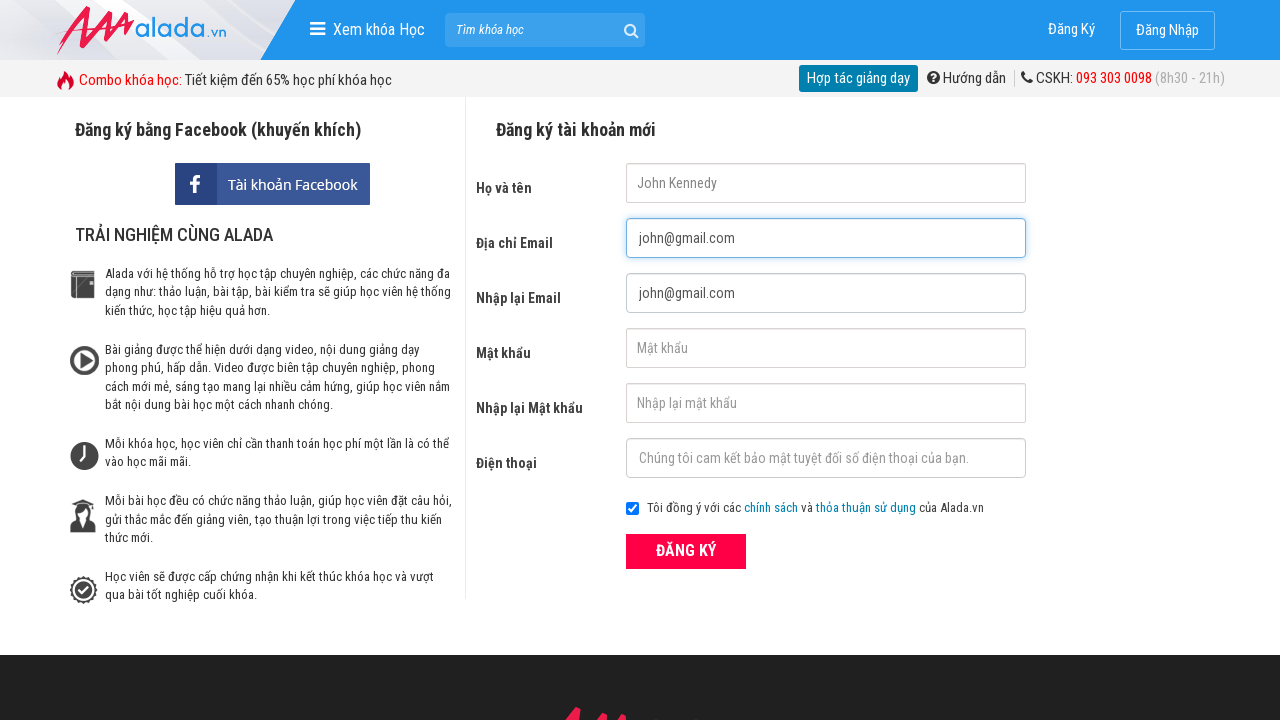

Filled password field with '123456' on #txtPassword
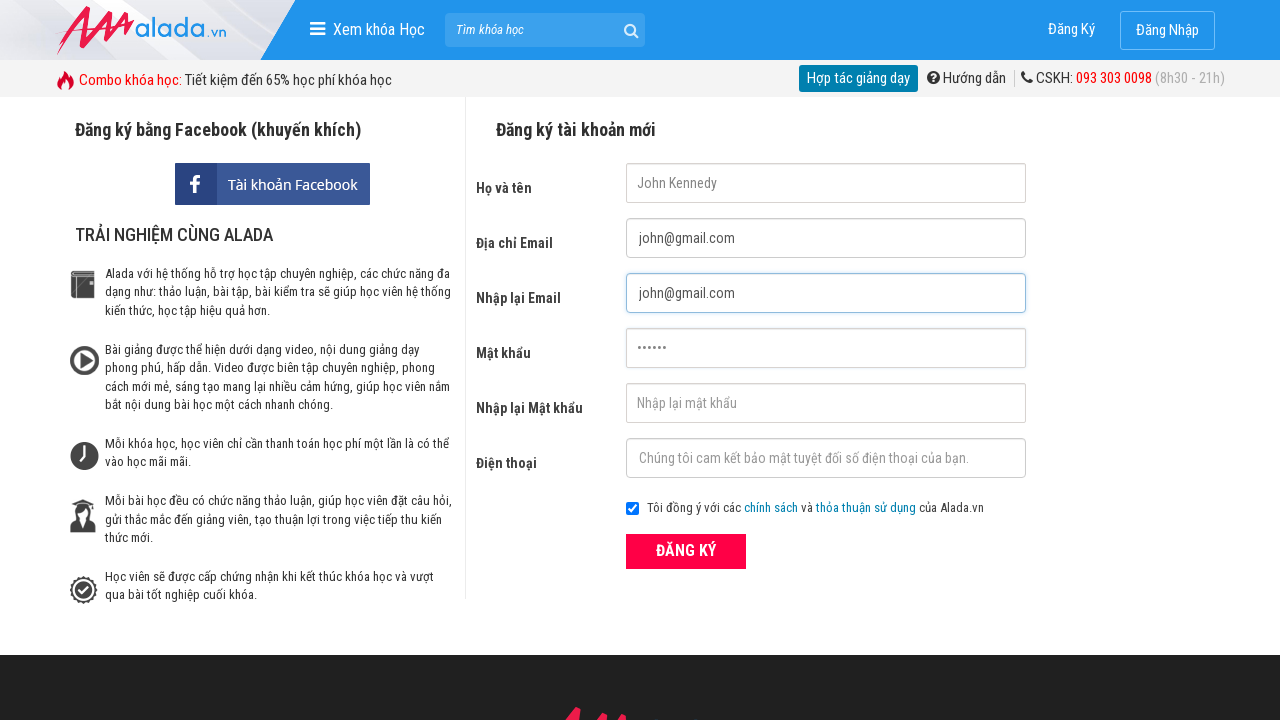

Filled password confirmation field with '123456' on #txtCPassword
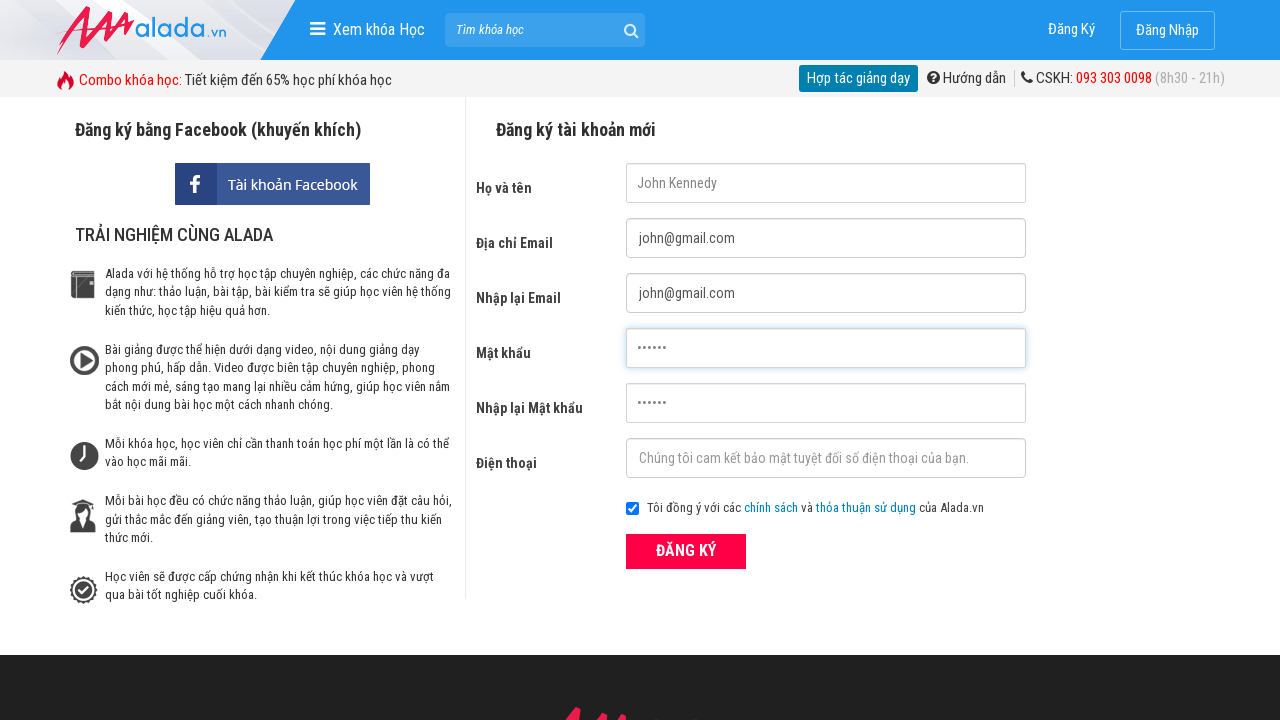

Filled phone field with '098765432' (less than 10 characters) on #txtPhone
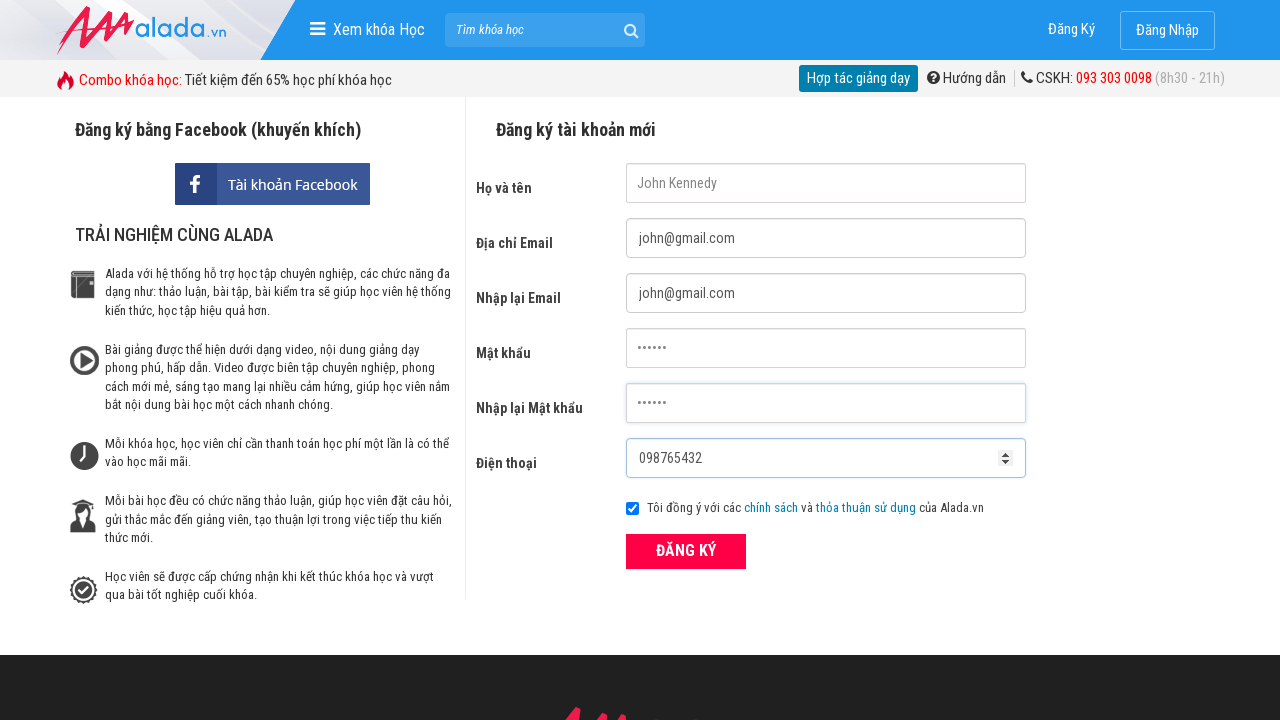

Clicked ĐĂNG KÝ (Register) button with invalid phone number at (686, 551) on xpath=//form[@id='frmLogin']//button[contains(text(),'ĐĂNG KÝ')]
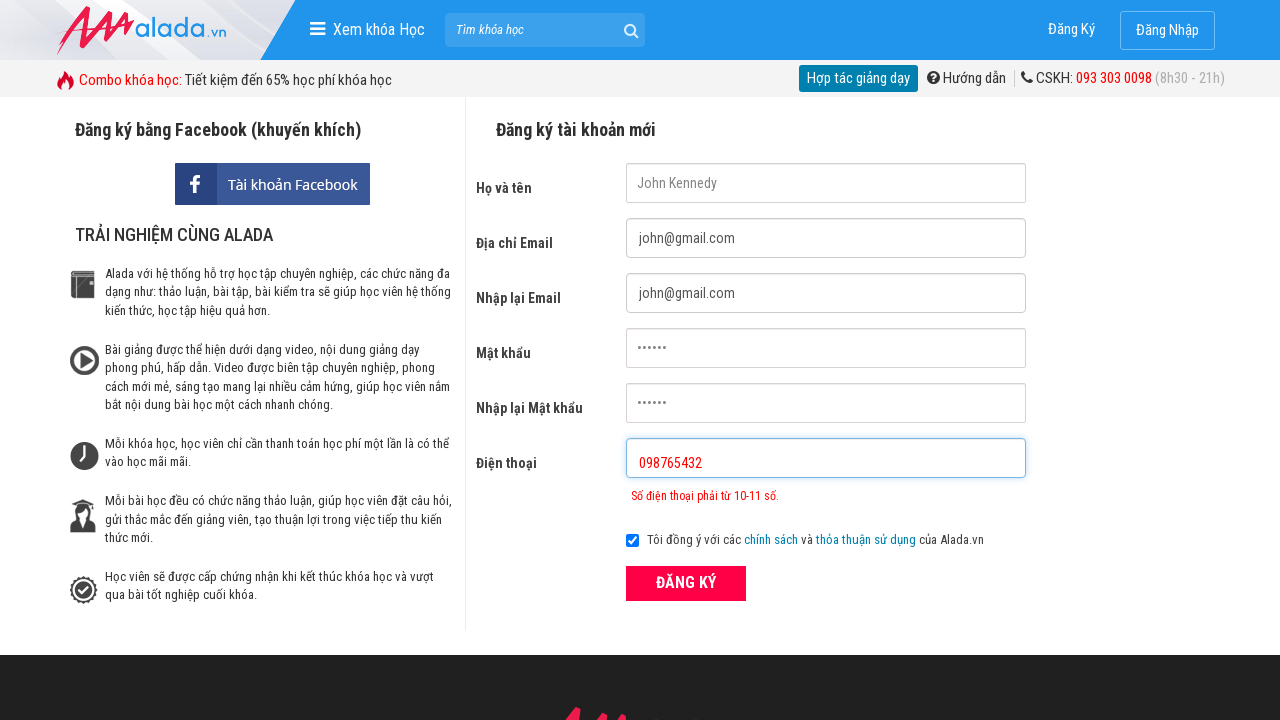

Phone error message displayed for invalid phone length
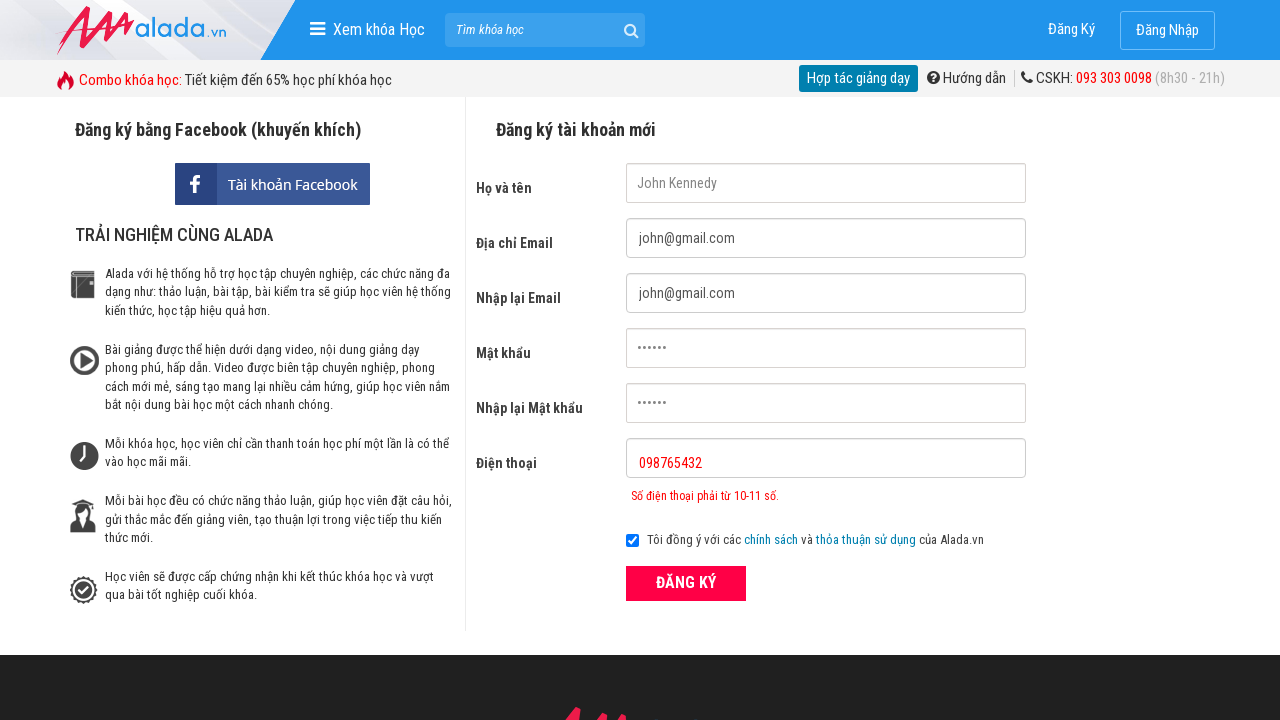

Cleared phone field on #txtPhone
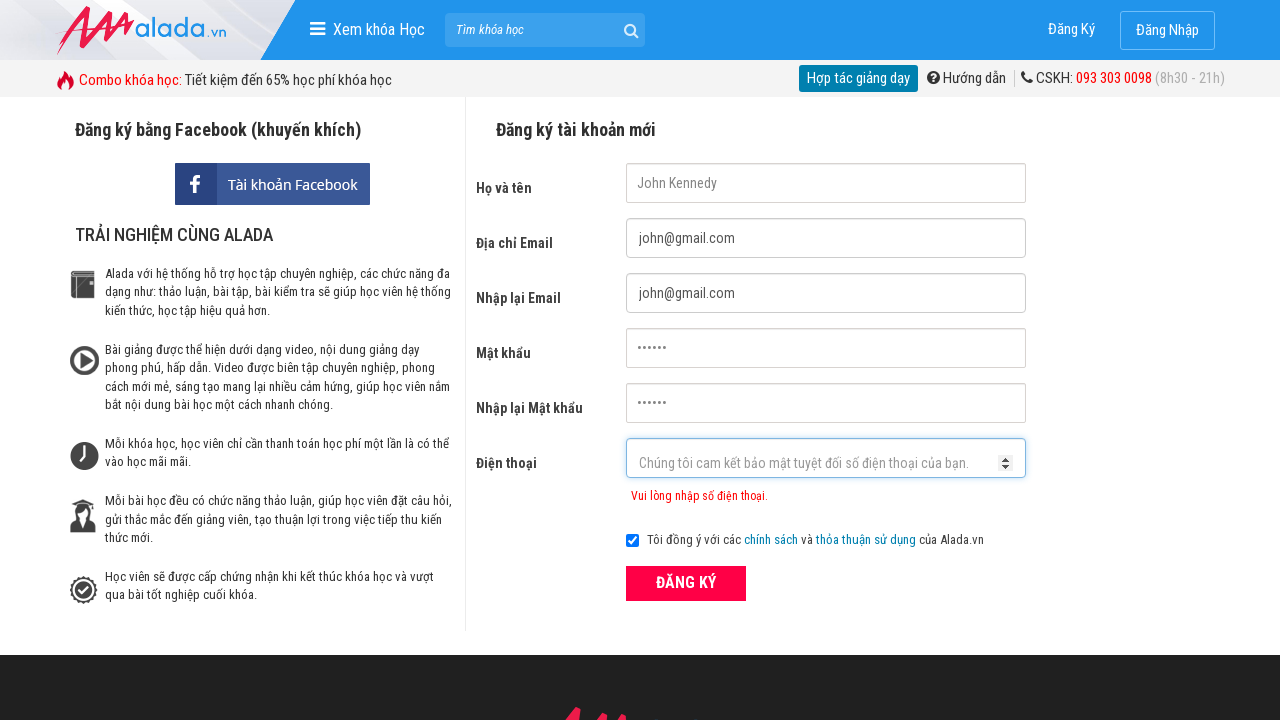

Filled phone field with '098765432101' (more than 11 characters) on #txtPhone
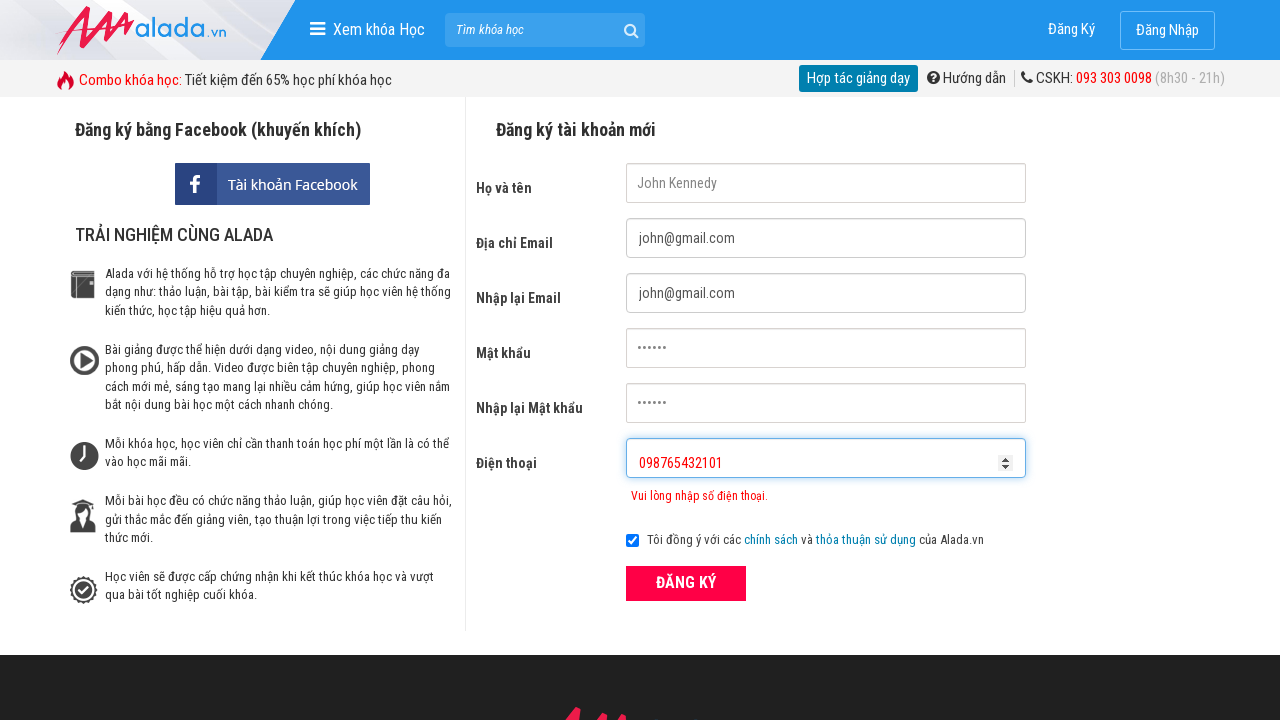

Clicked ĐĂNG KÝ (Register) button with phone number exceeding 11 characters at (686, 583) on xpath=//form[@id='frmLogin']//button[contains(text(),'ĐĂNG KÝ')]
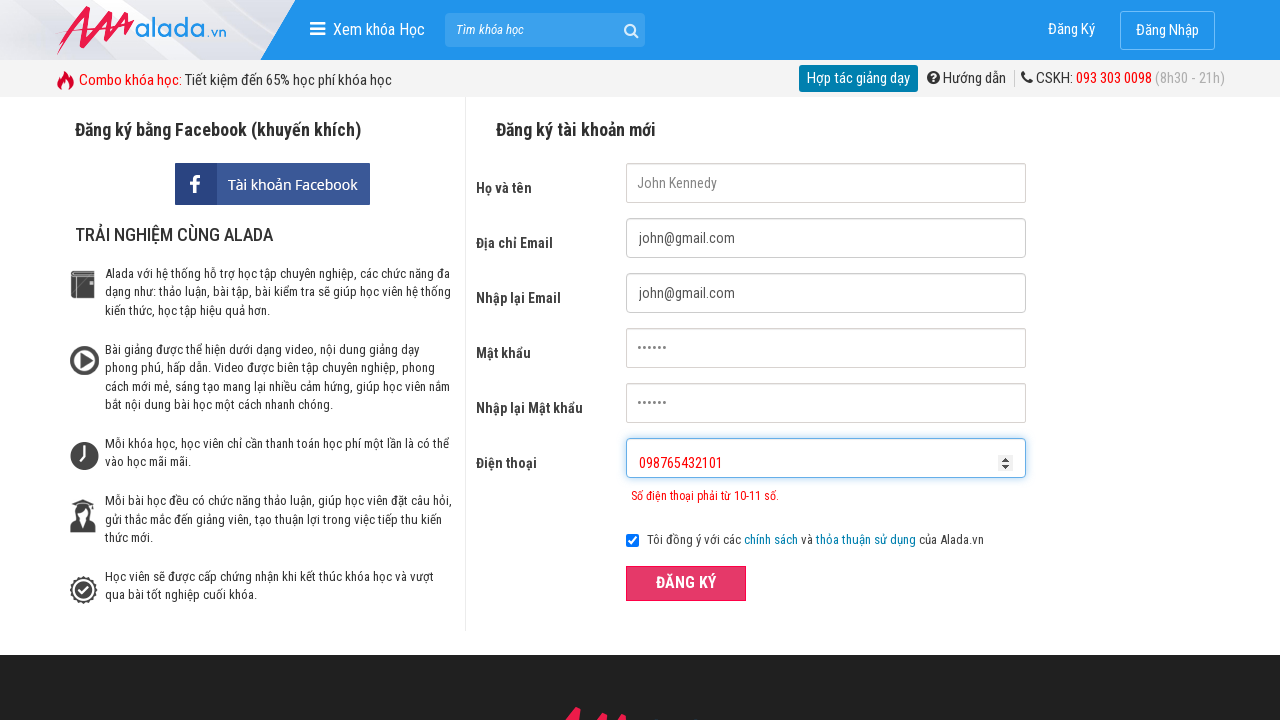

Cleared phone field on #txtPhone
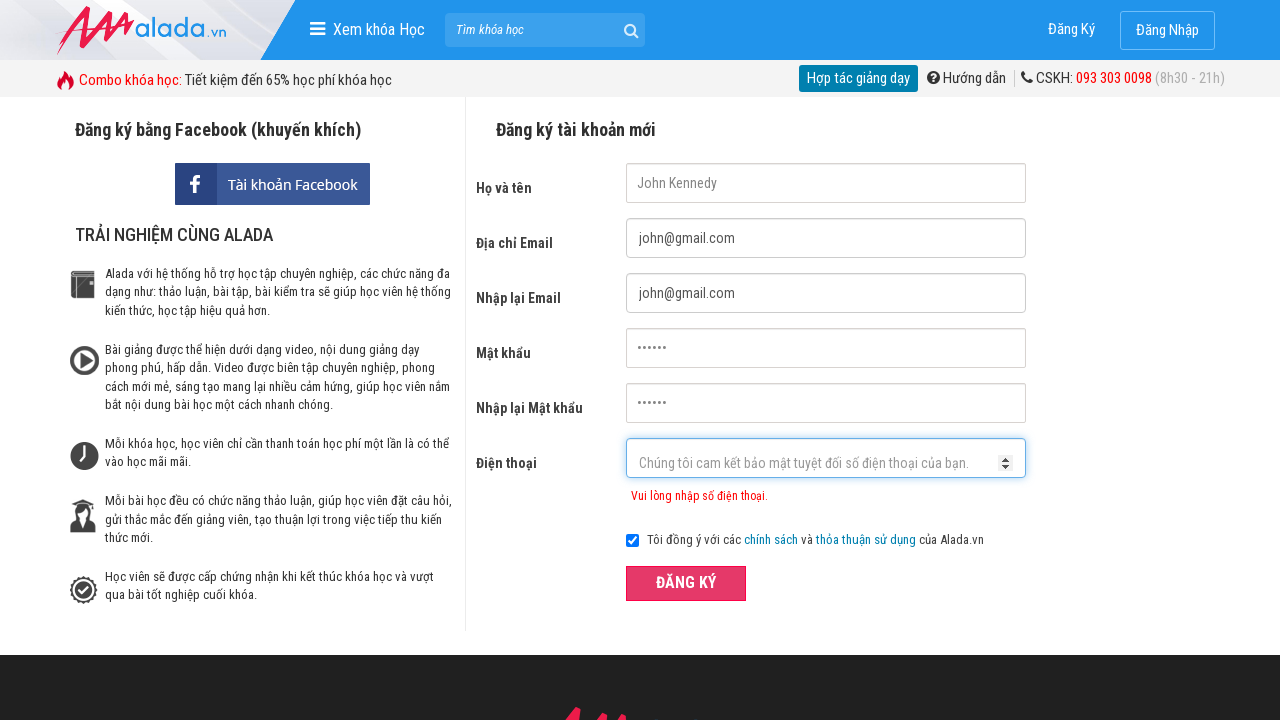

Filled phone field with '9876543212' (invalid prefix format) on #txtPhone
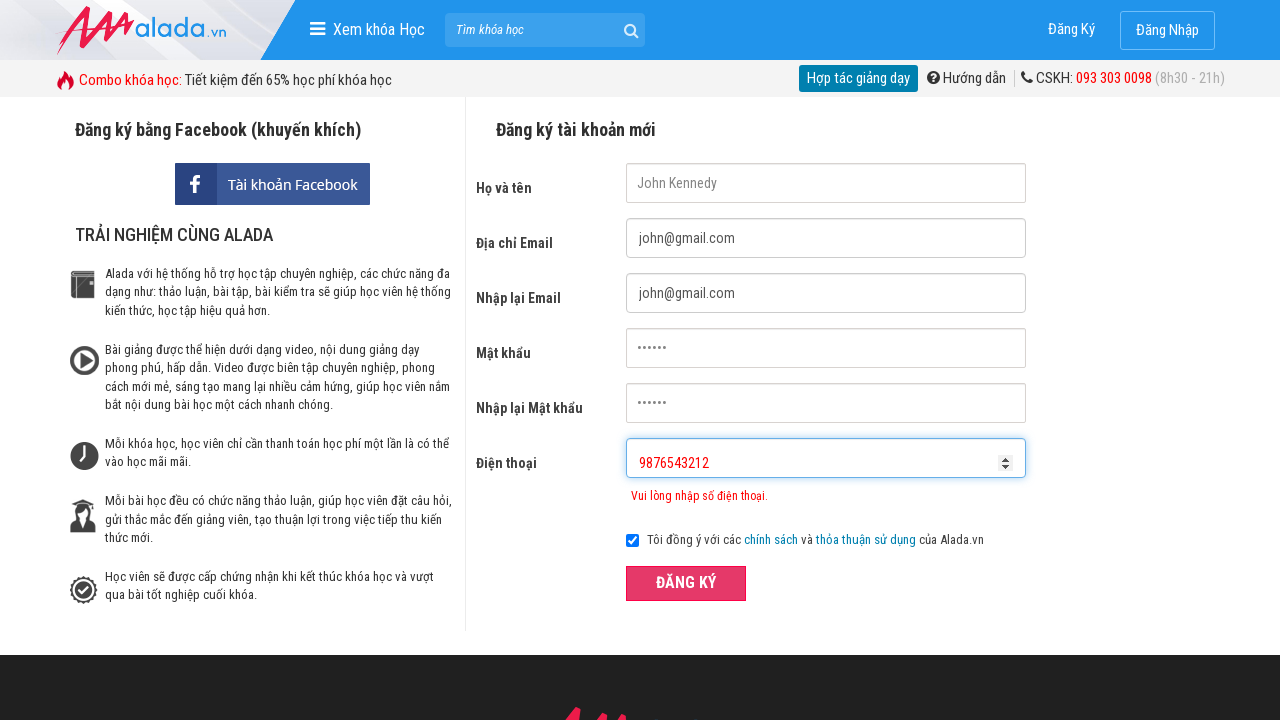

Clicked ĐĂNG KÝ (Register) button with invalid phone prefix at (686, 583) on xpath=//form[@id='frmLogin']//button[contains(text(),'ĐĂNG KÝ')]
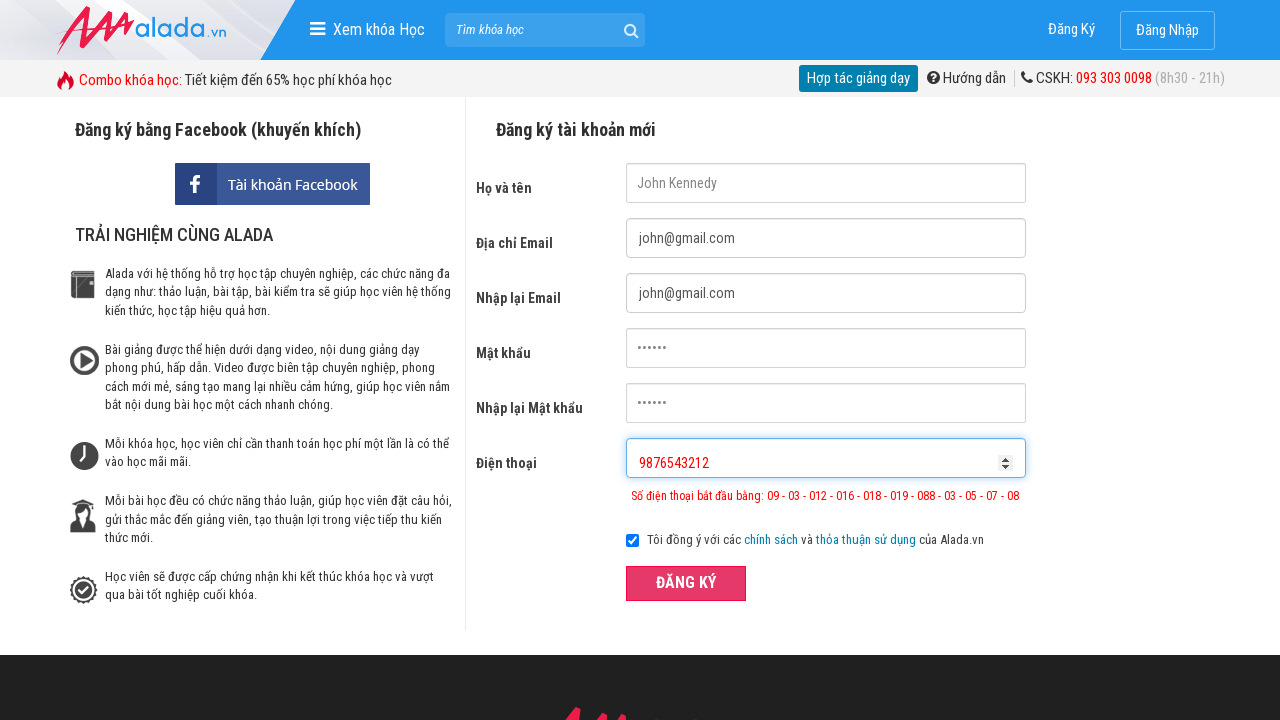

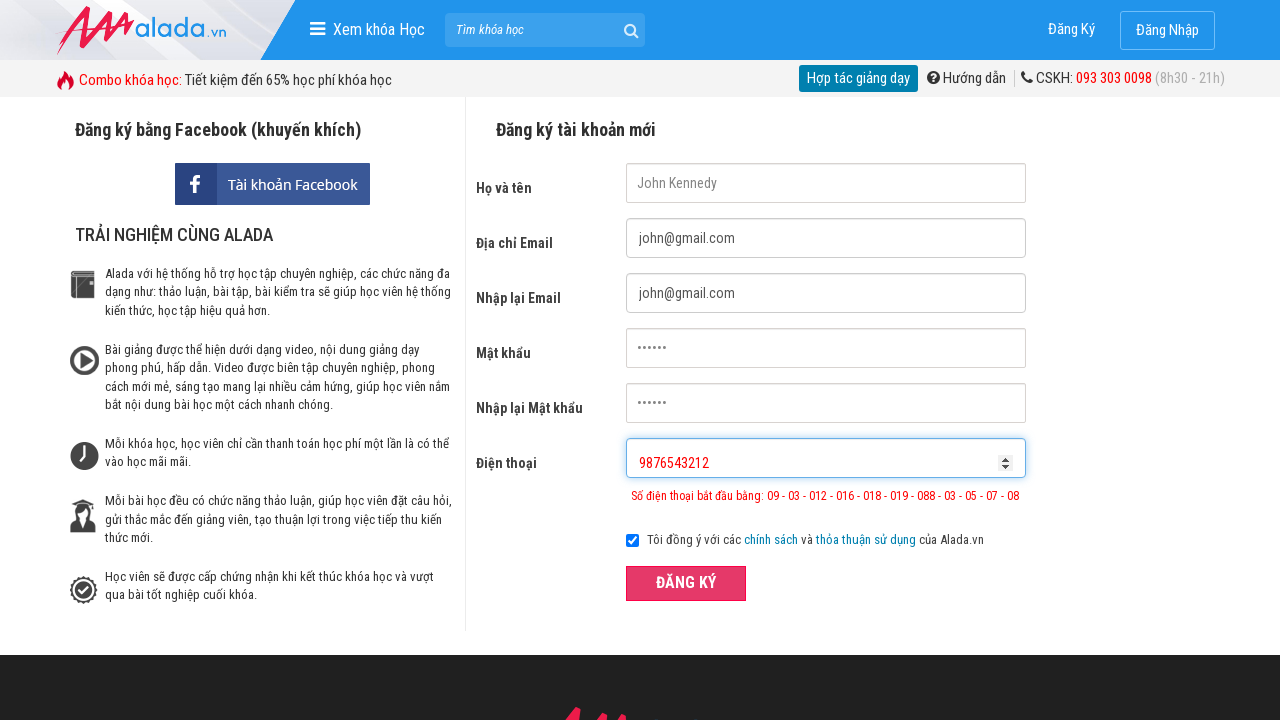